Tests that other controls are hidden when editing a todo item

Starting URL: https://demo.playwright.dev/todomvc

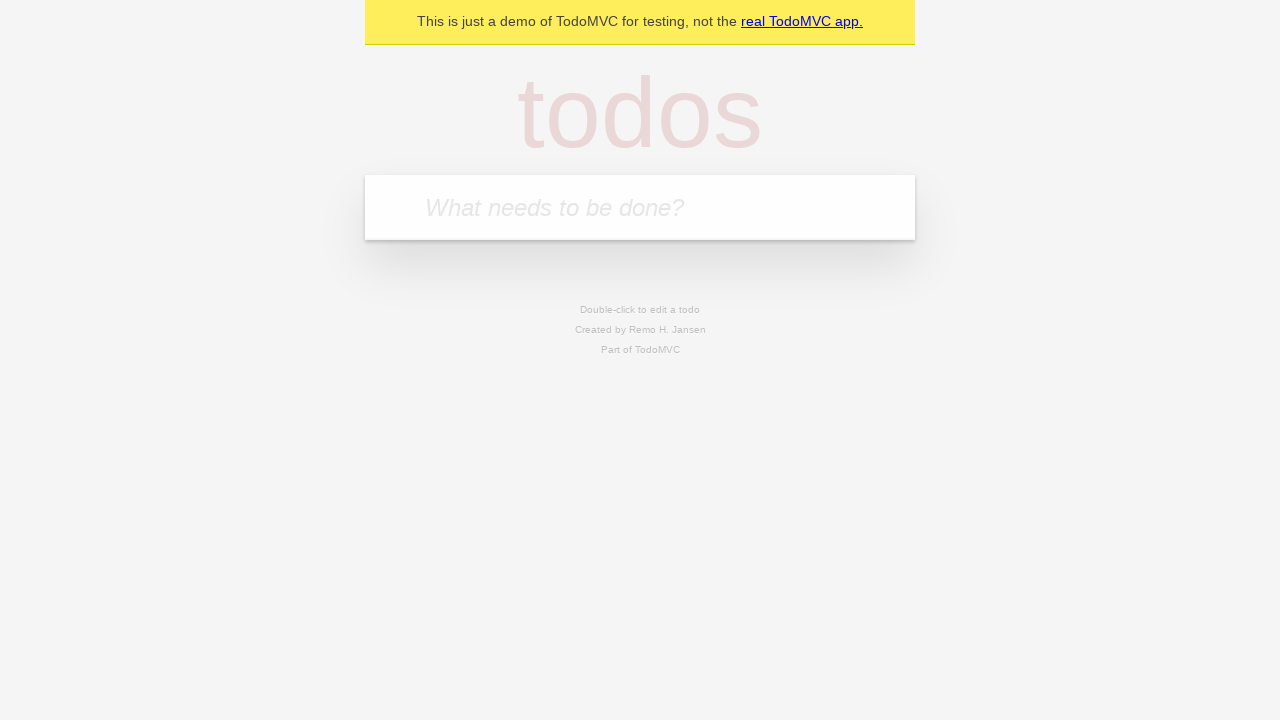

Filled first todo input with 'buy some cheese' on .new-todo
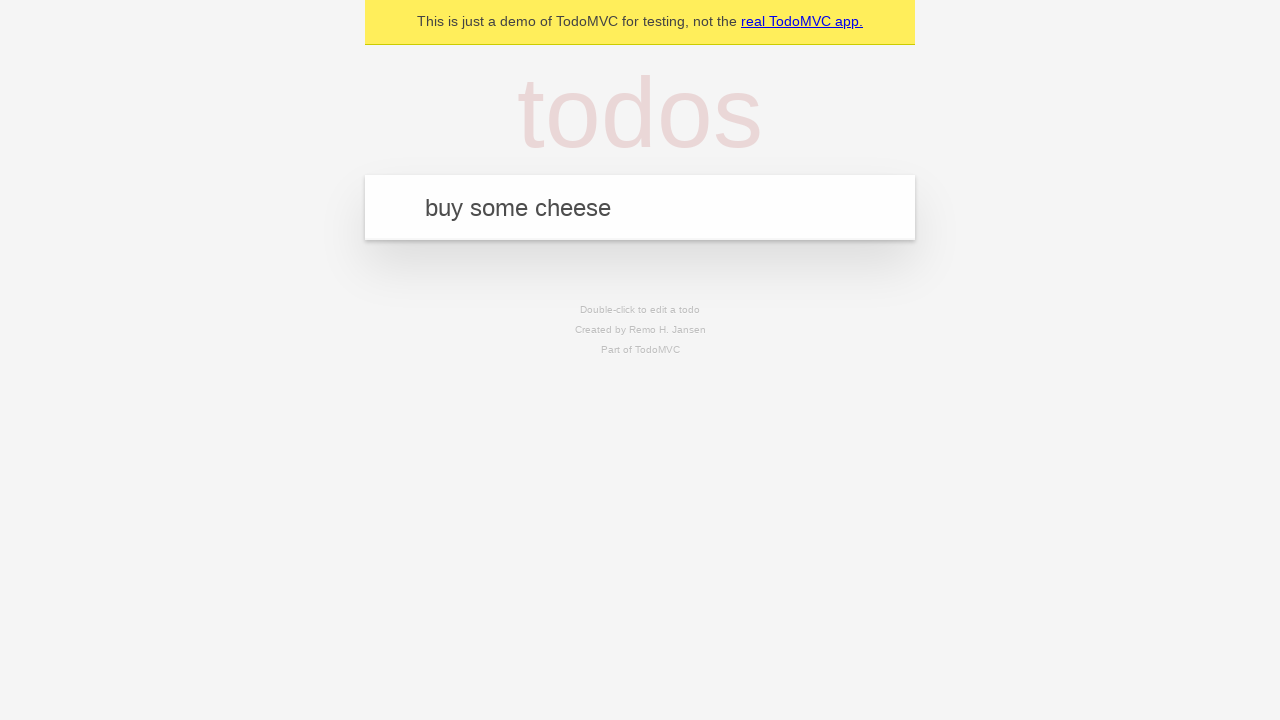

Pressed Enter to create first todo on .new-todo
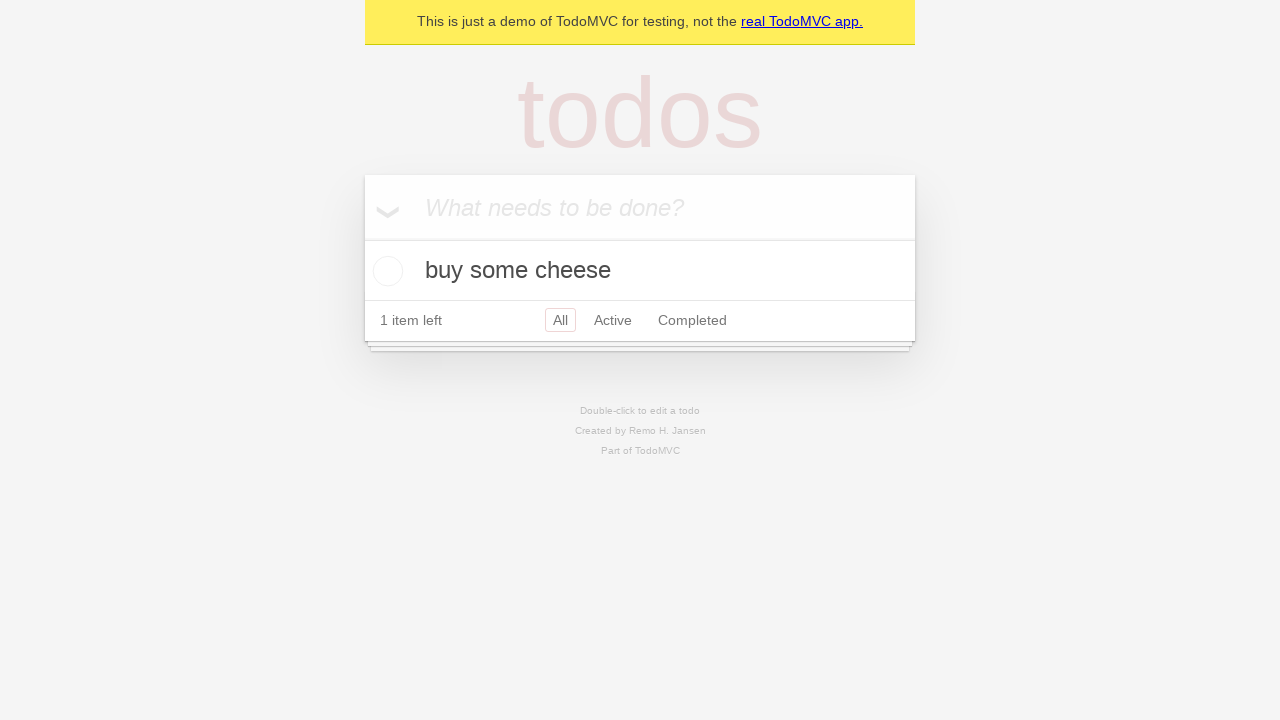

Filled second todo input with 'feed the cat' on .new-todo
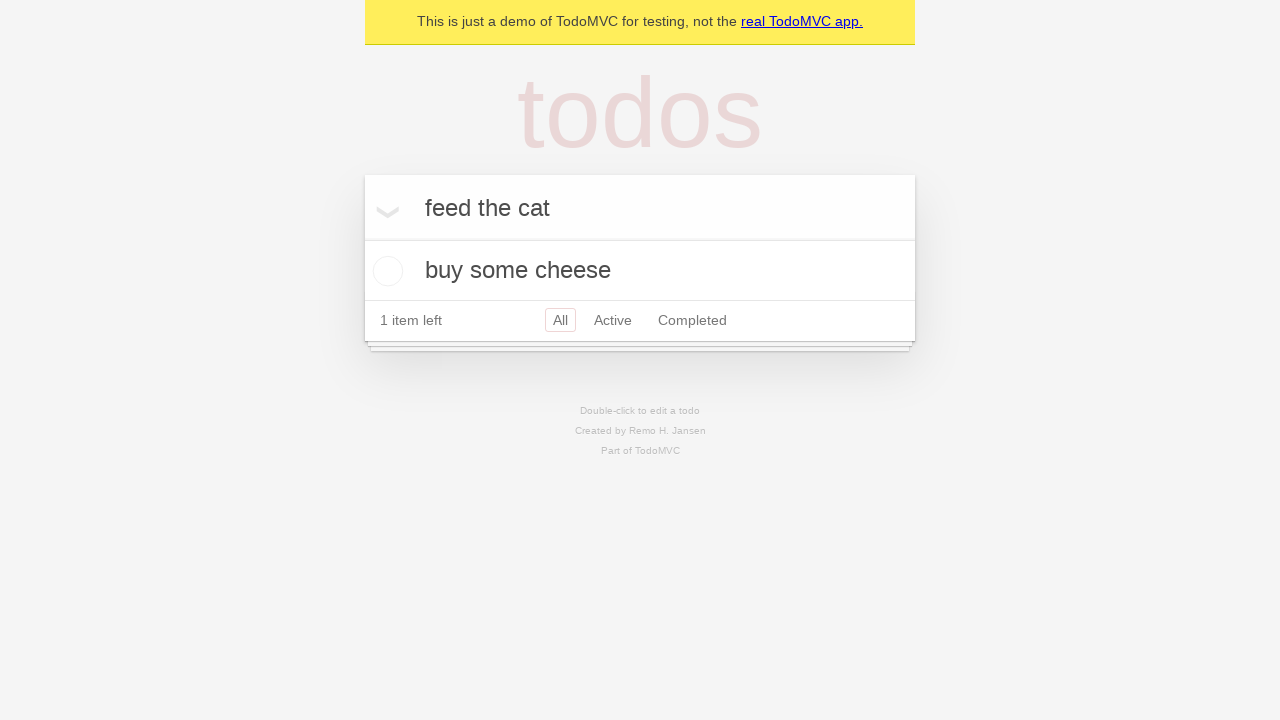

Pressed Enter to create second todo on .new-todo
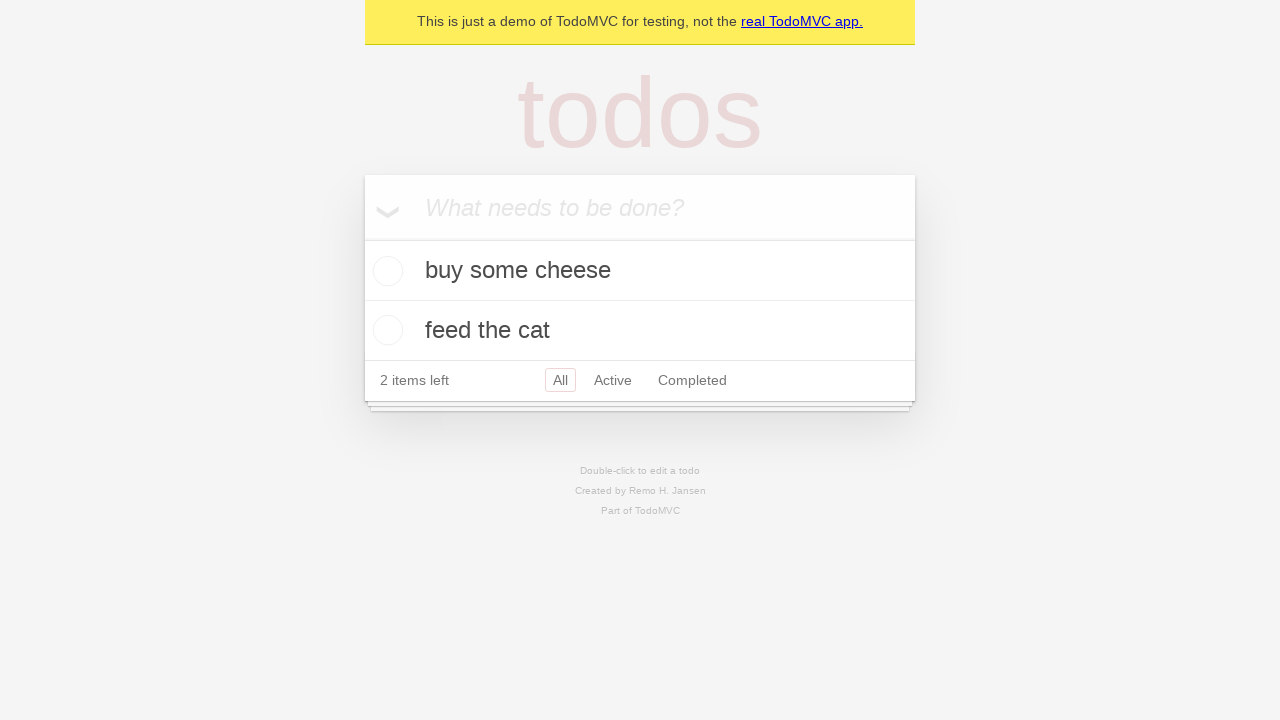

Filled third todo input with 'book a doctors appointment' on .new-todo
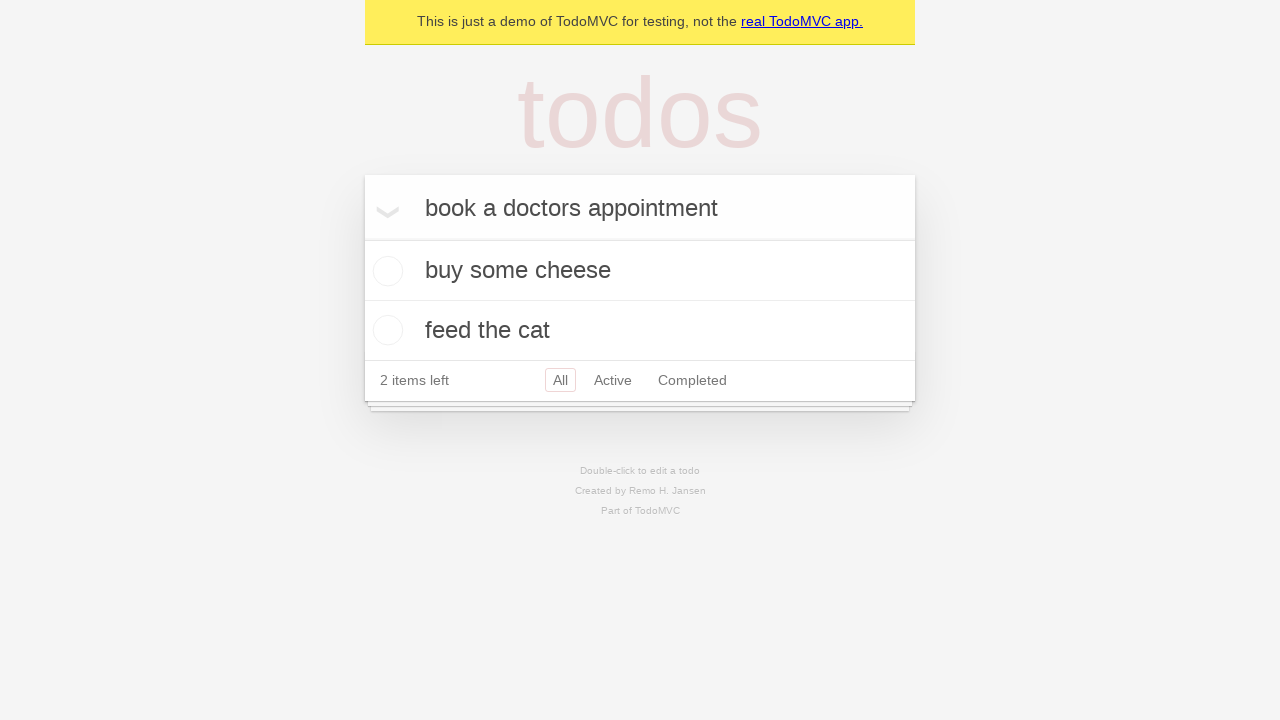

Pressed Enter to create third todo on .new-todo
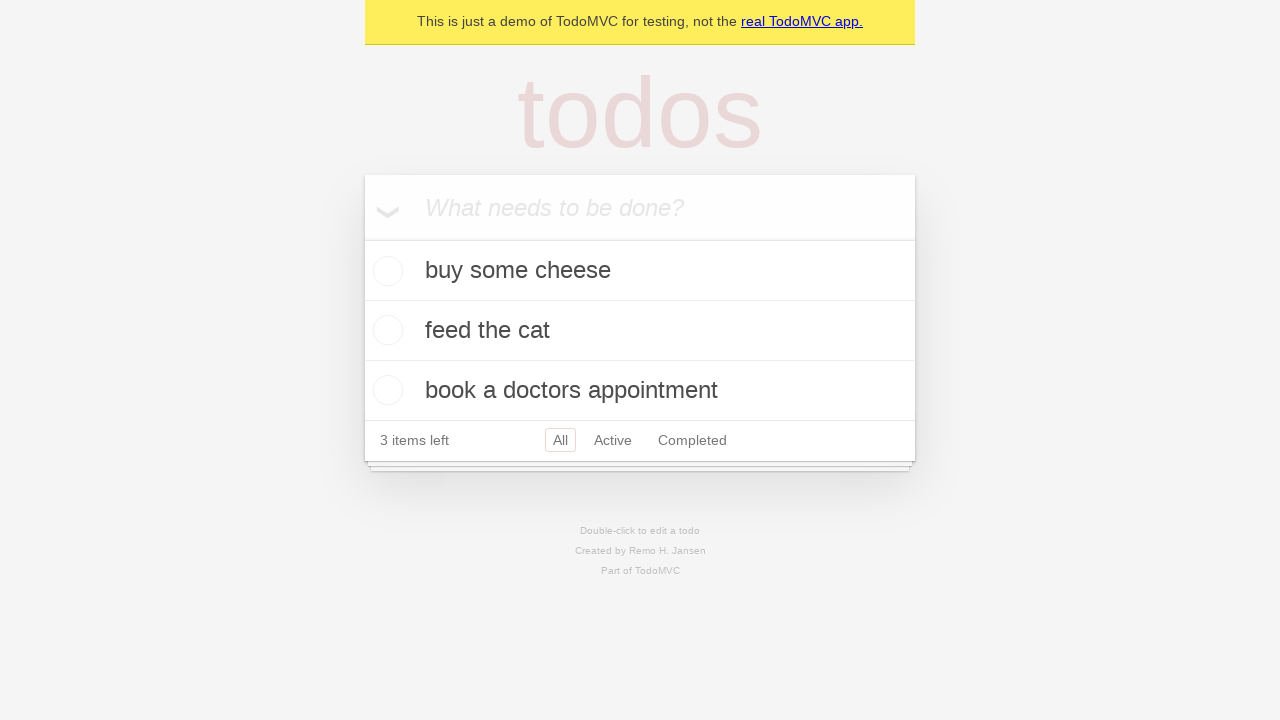

Waited for all 3 todo items to load
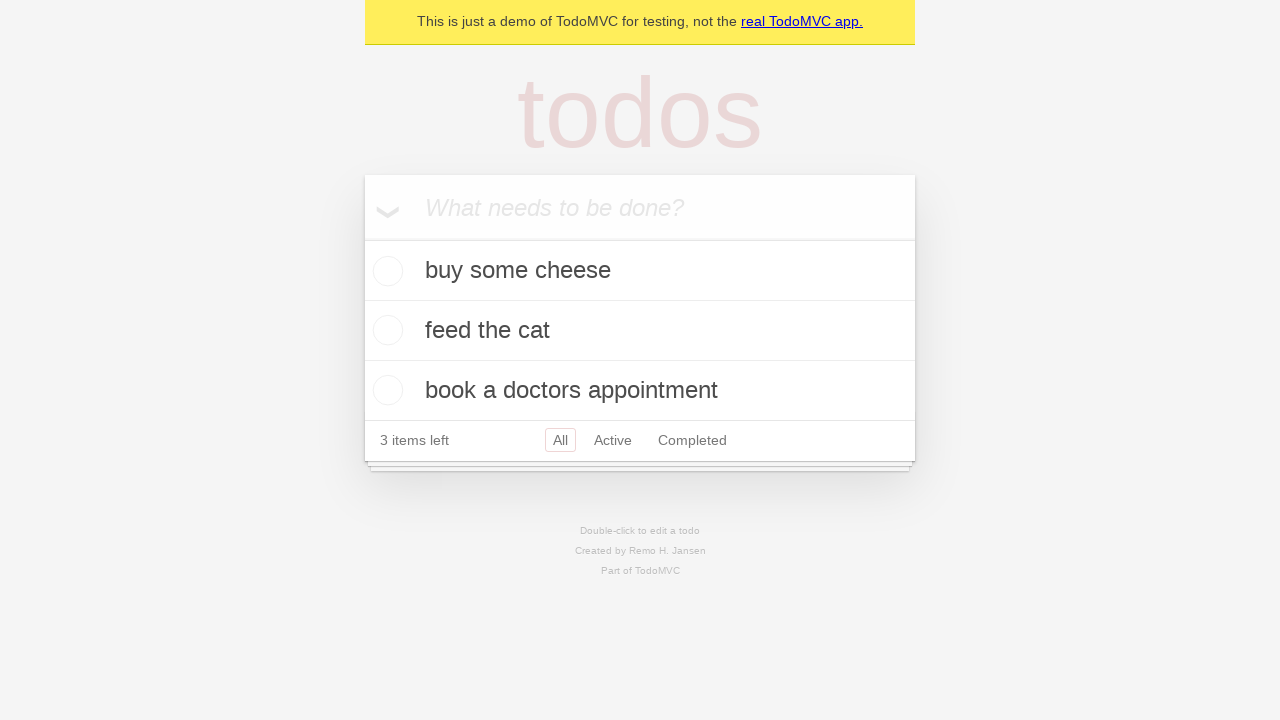

Double-clicked second todo item to enter edit mode at (640, 331) on .todo-list li >> nth=1
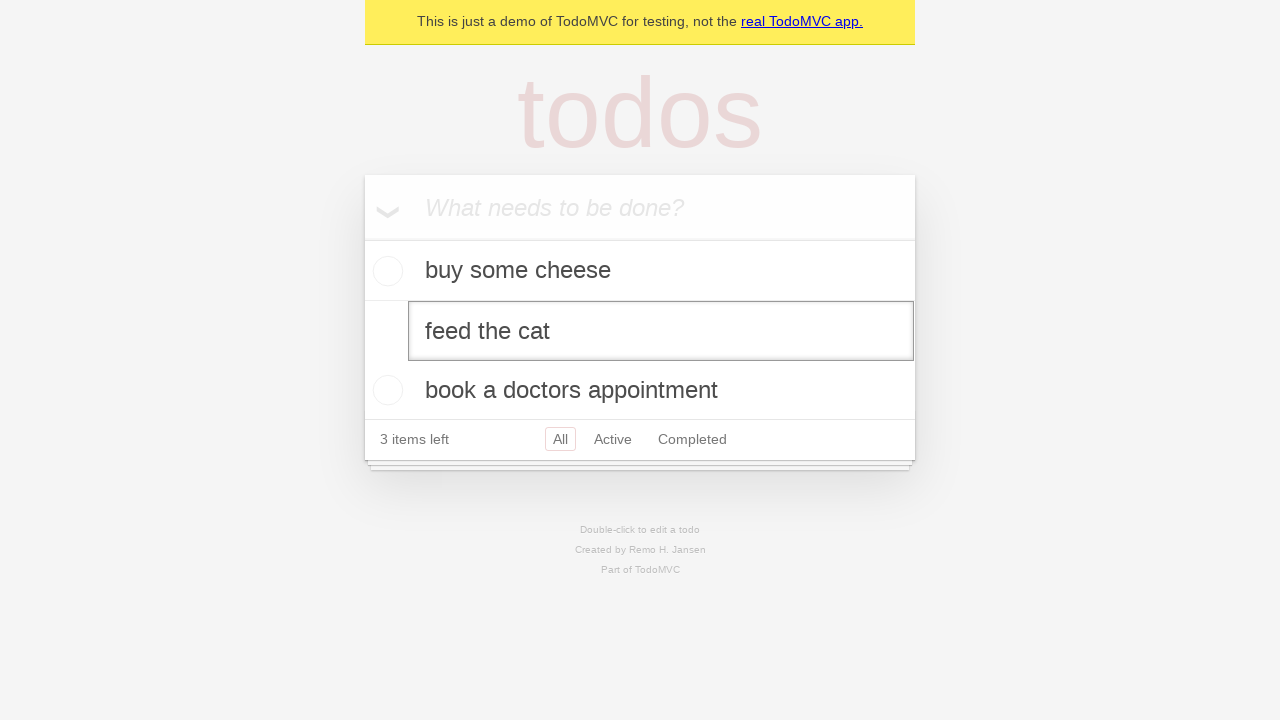

Waited for todo item to enter editing state
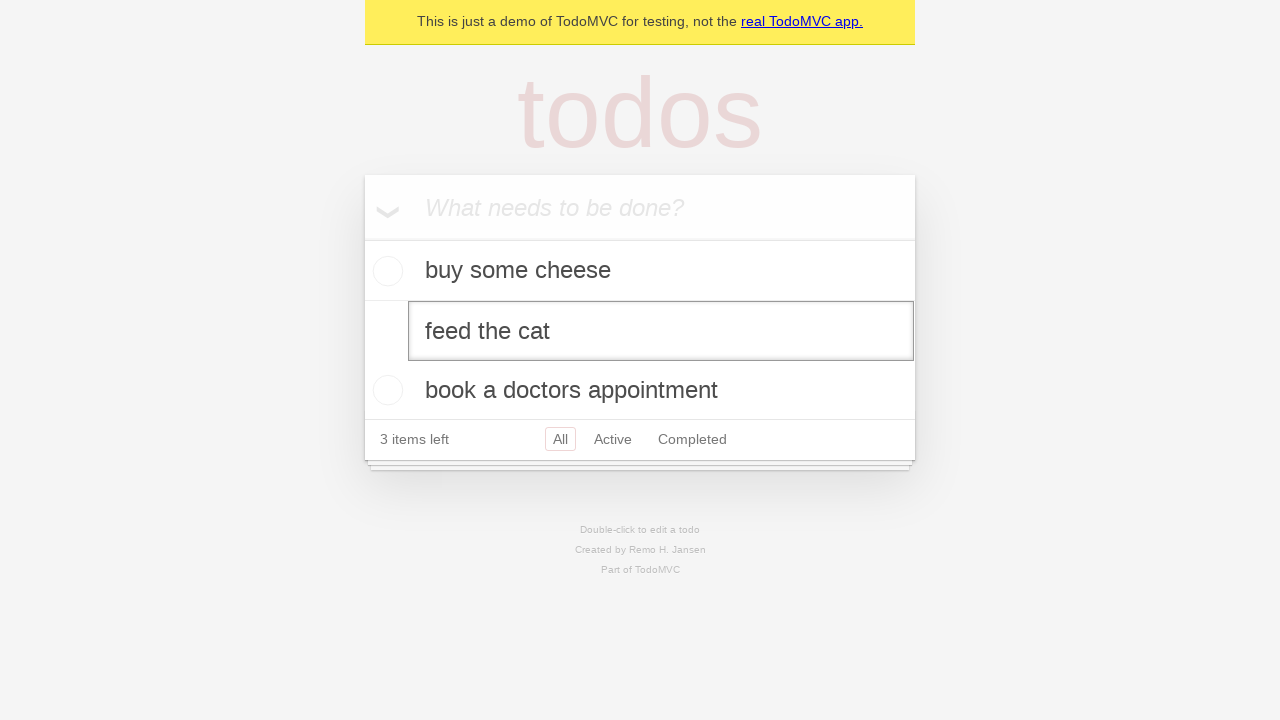

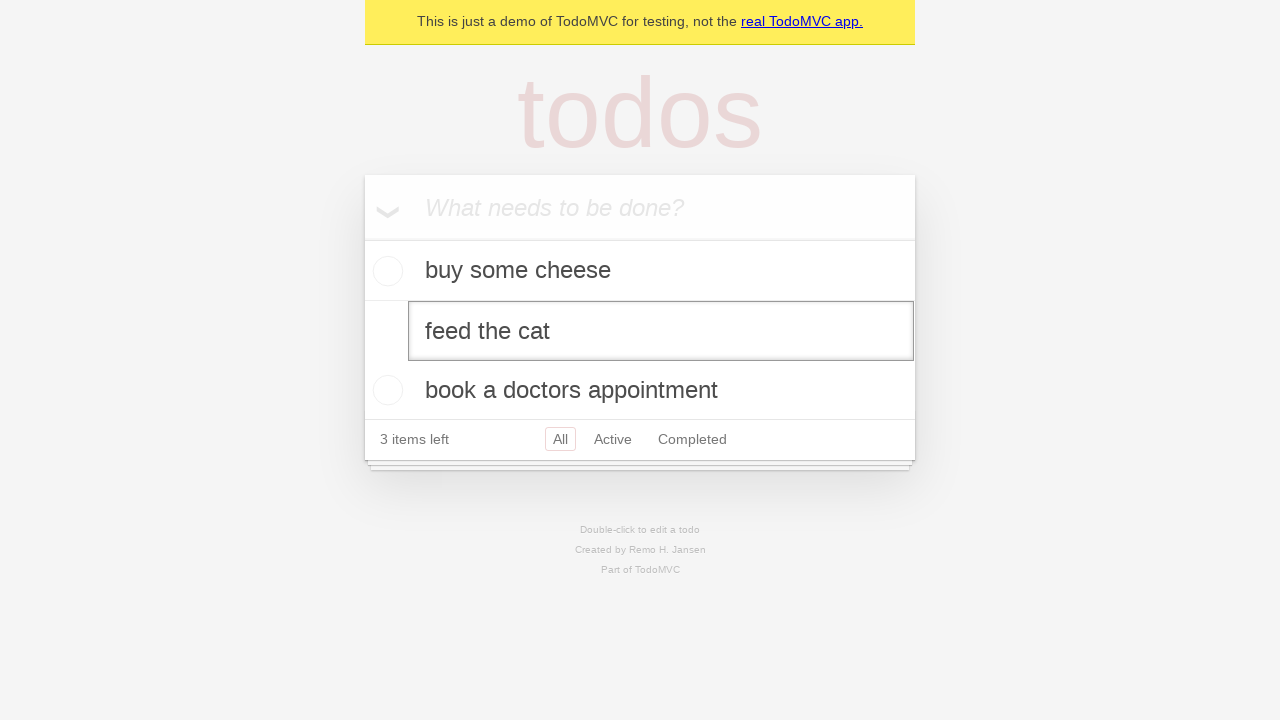